Tests ordering profile climbs by name using the dropdown selector and clicking on a result

Starting URL: https://pinaspeaks.com/mountaineer/@Ivey

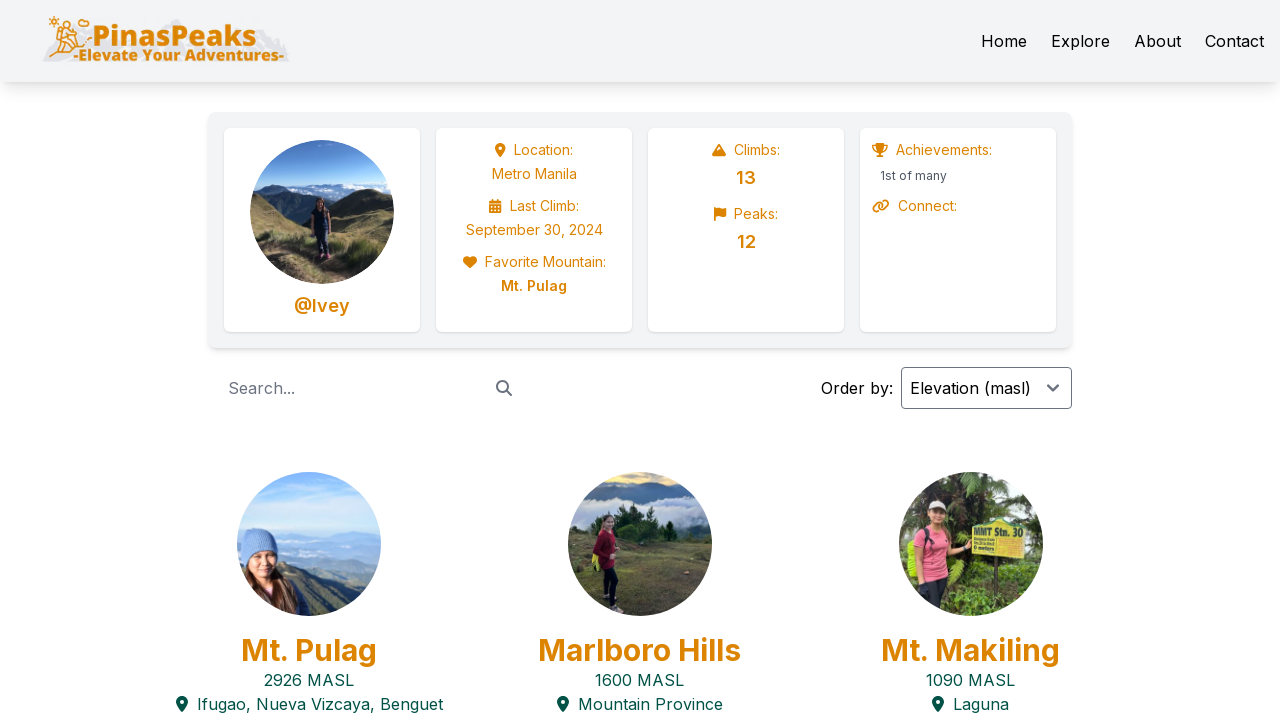

Waited for page to load with networkidle state
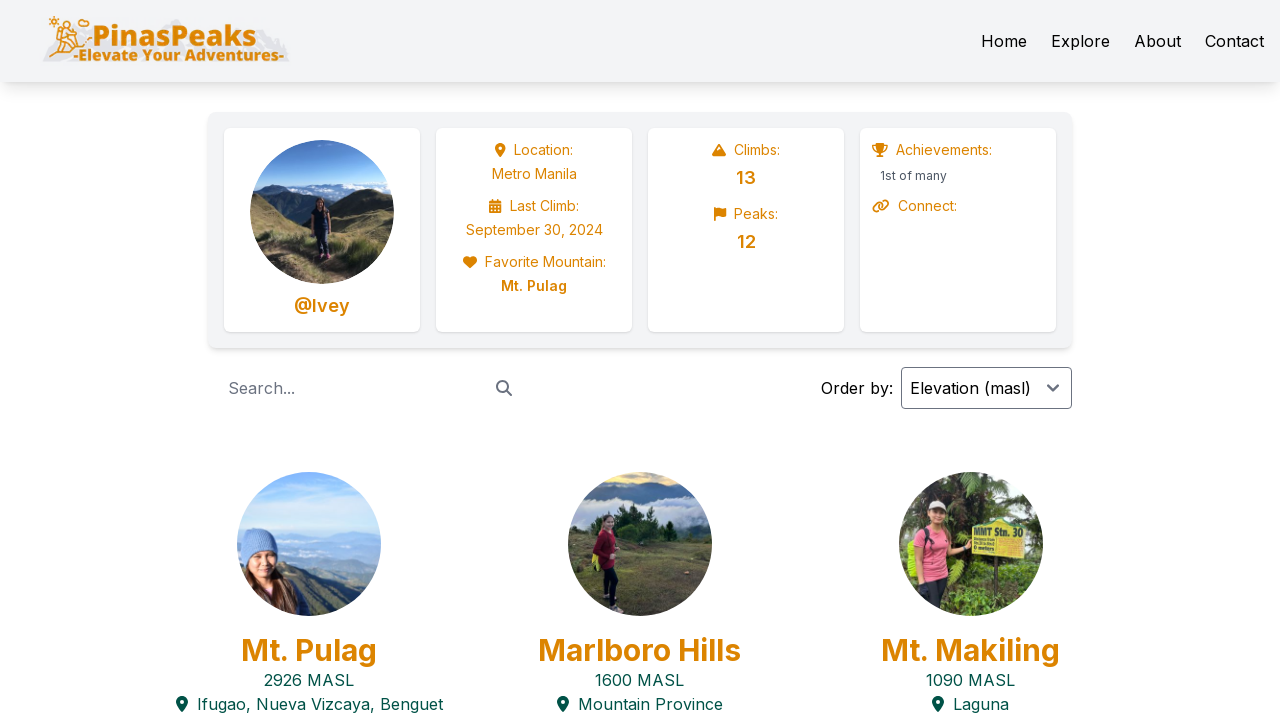

Selected 'name' option from Order by dropdown on internal:role=combobox
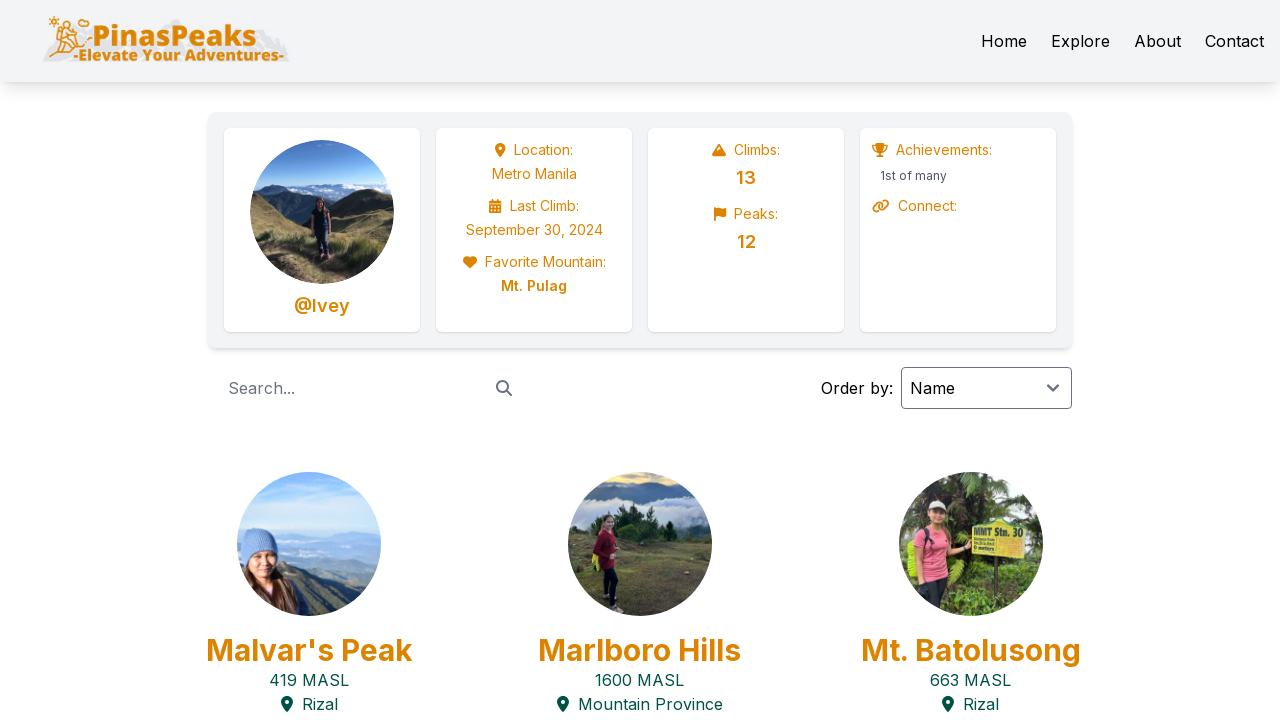

Located the first climb result 'Malvar's Peak419 MASL Rizal'
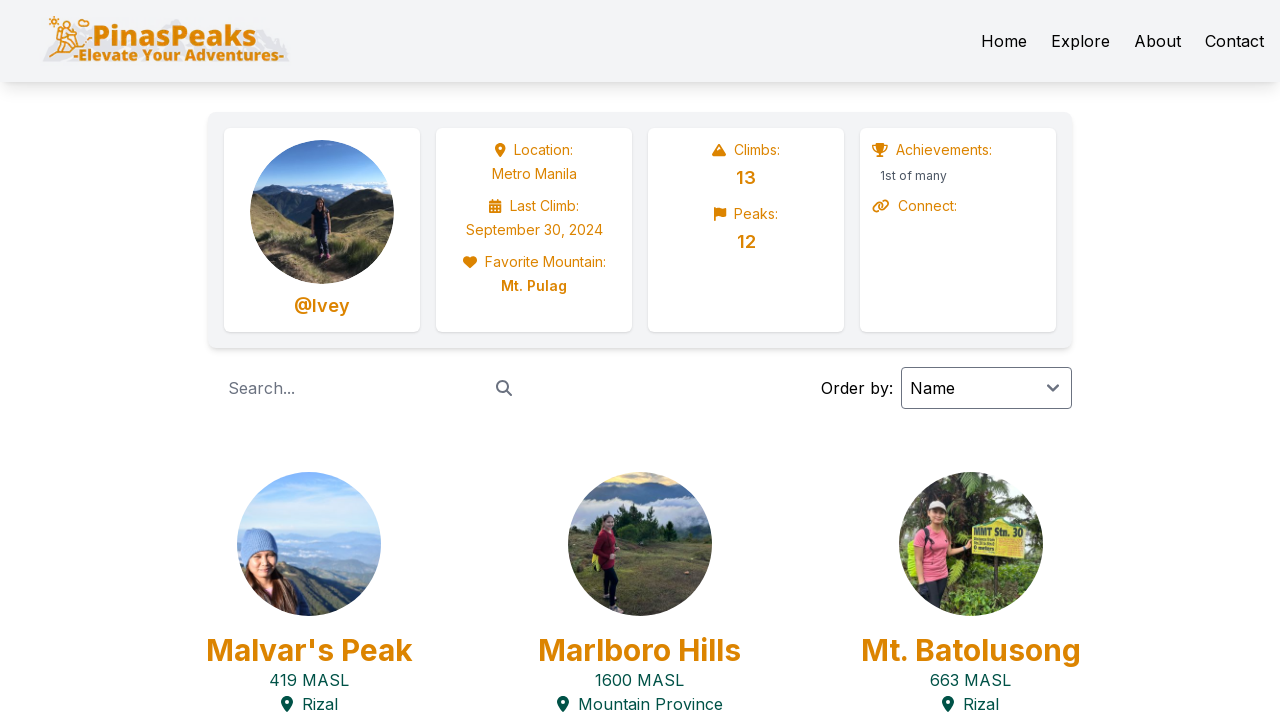

Clicked on the climb result to view details at (640, 360) on div >> internal:has-text="Malvar's Peak419 MASL Rizal"i >> nth=0
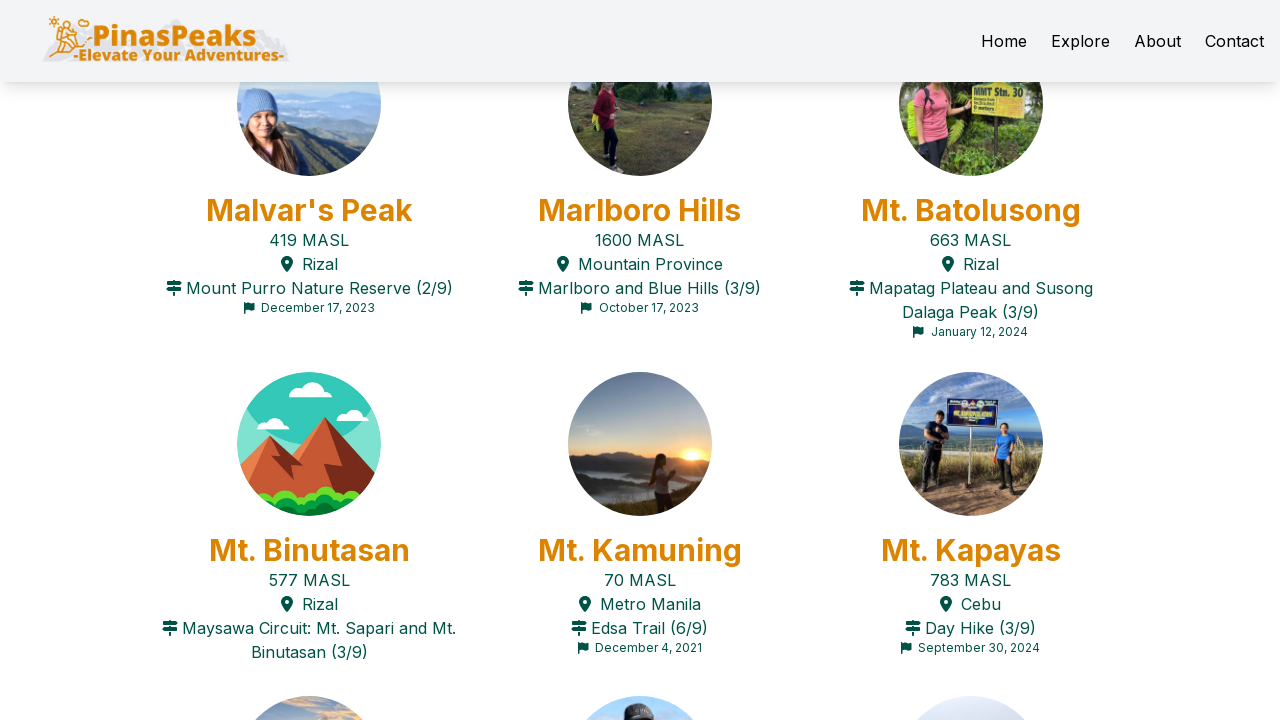

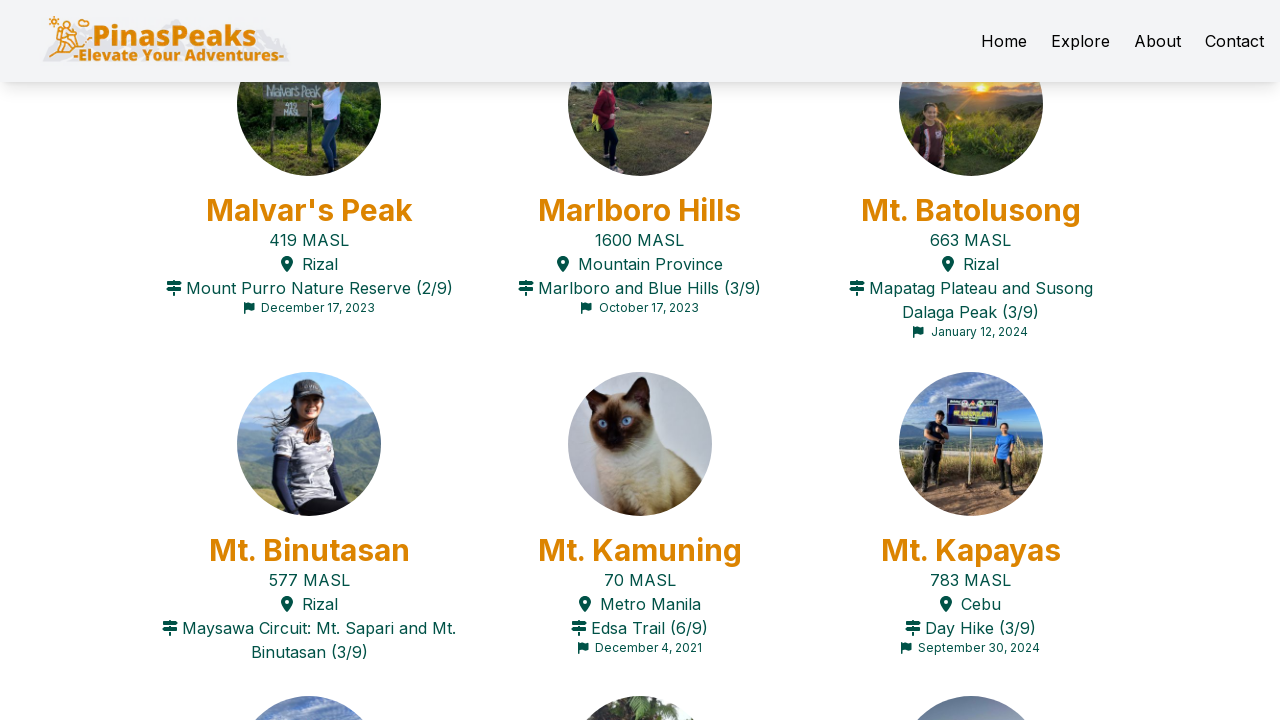